Navigates to Platzi website homepage and waits for the page to load

Starting URL: https://www.platzi.com

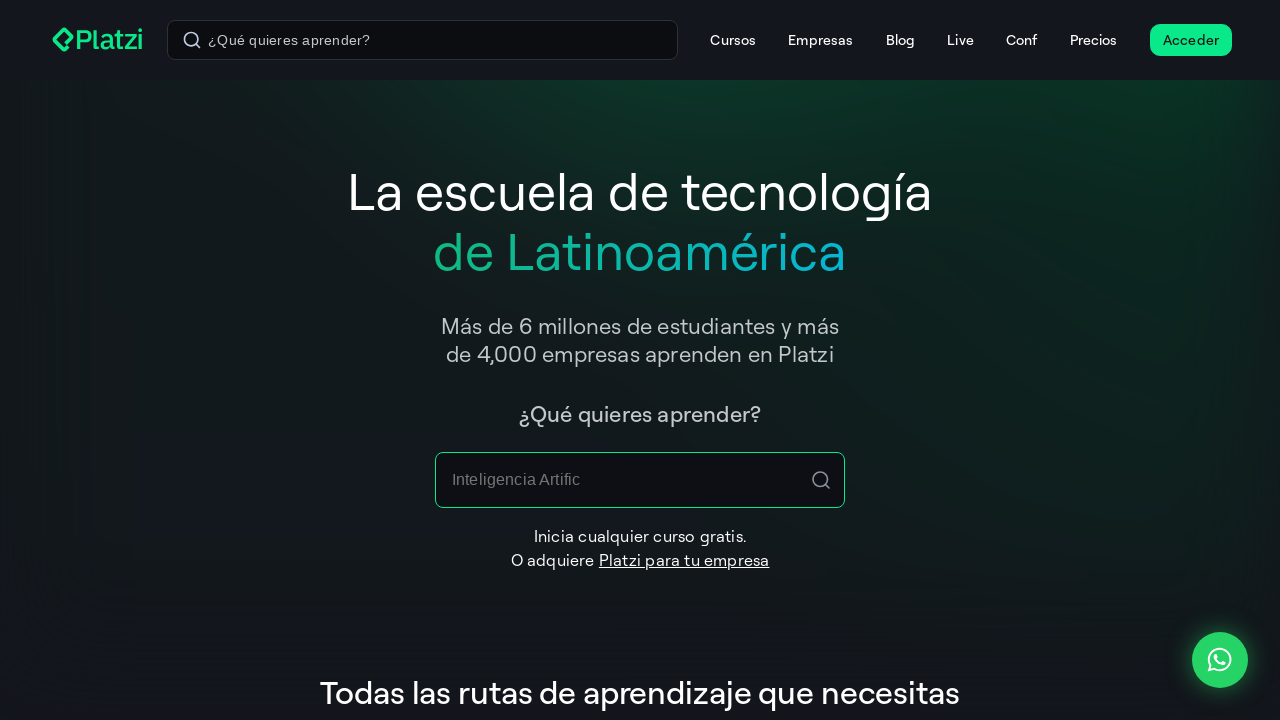

Page DOM content loaded
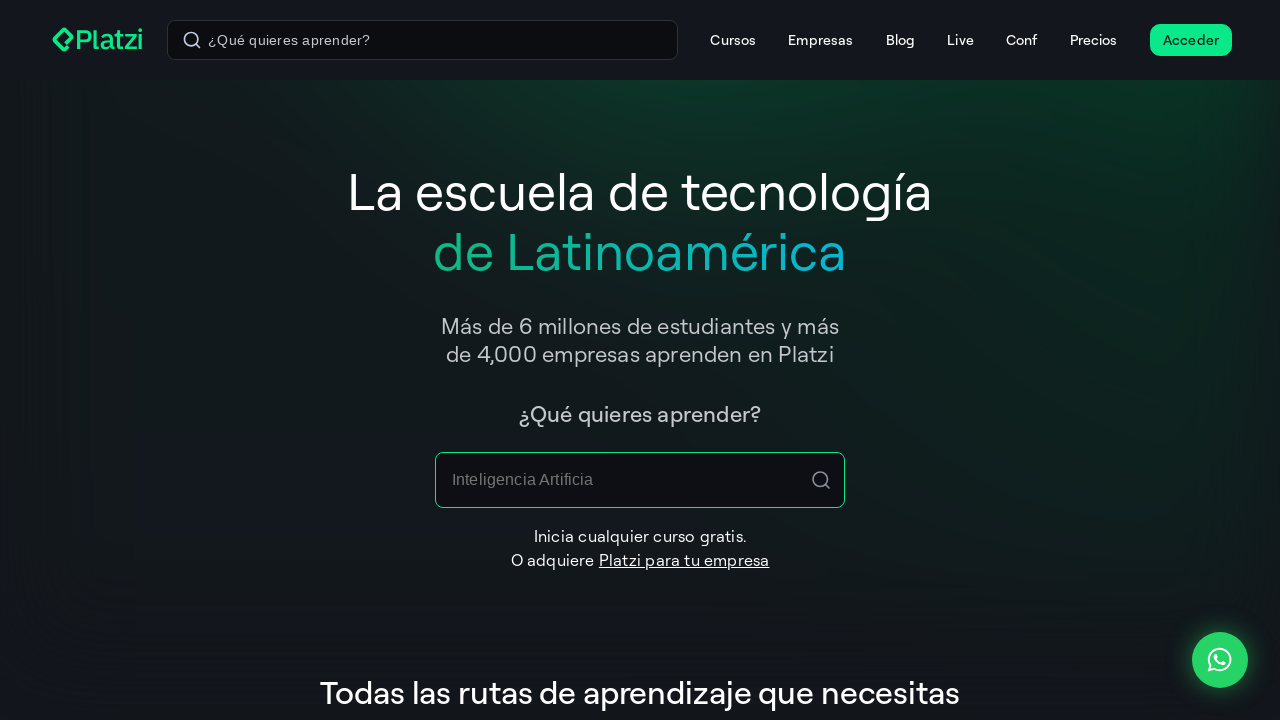

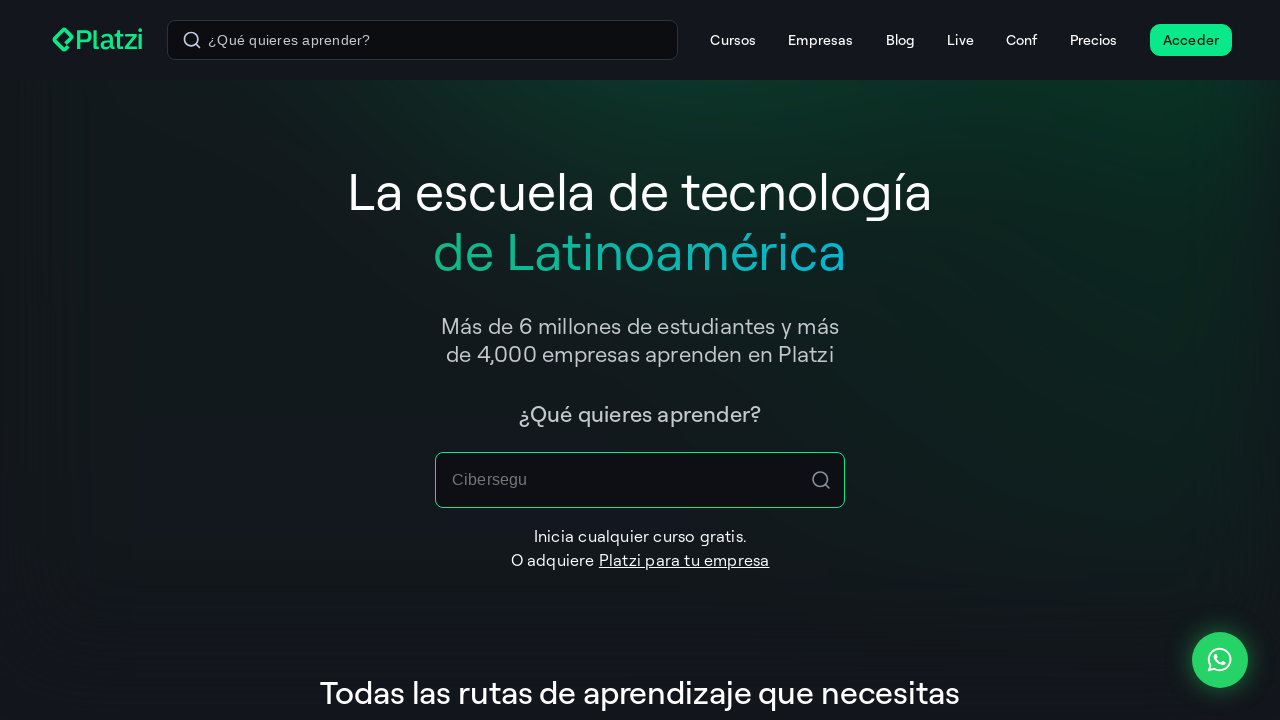